Tests that adding a duplicate patient is prevented by attempting to add an existing patient.

Starting URL: https://sitetc1kaykywaleskabreno.vercel.app/admin

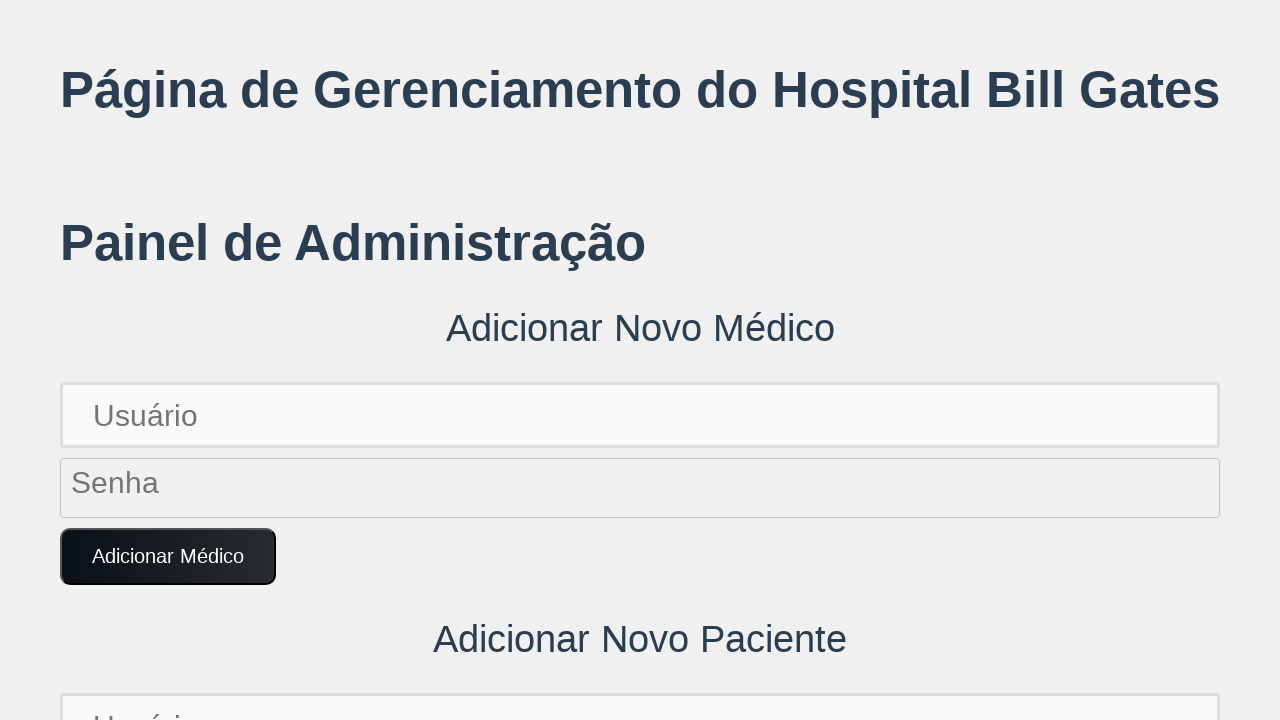

Filled patient username field with 'bob.brown654' on input[placeholder='Usuário'] >> nth=1
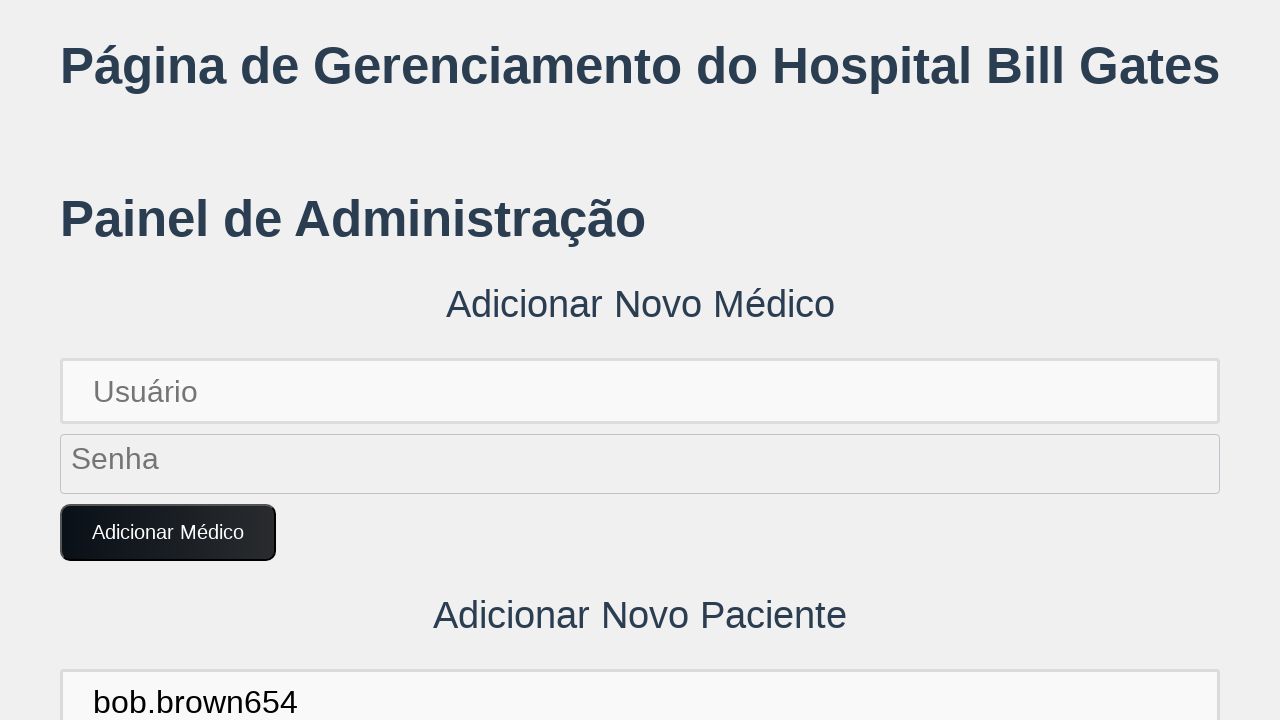

Filled patient password field with 'BobPass654!' on input[placeholder='Senha'] >> nth=1
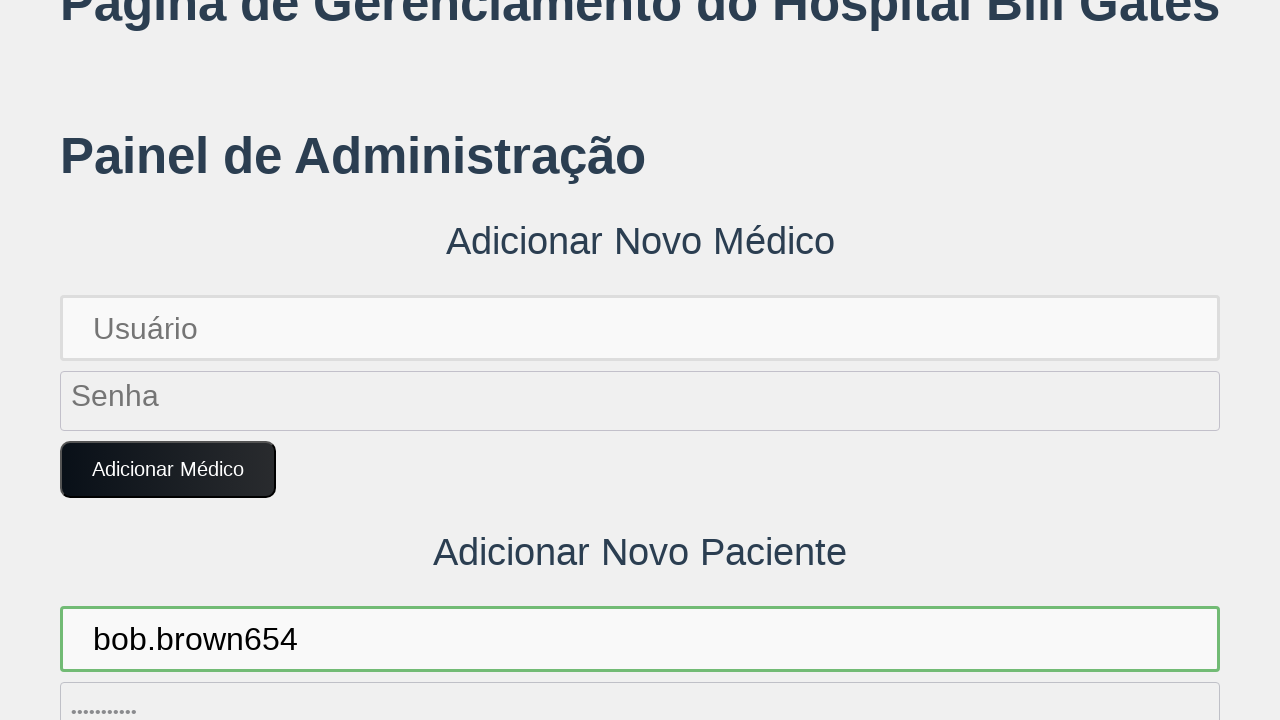

Clicked 'Adicionar Paciente' button to attempt adding duplicate patient at (174, 360) on button:text('Adicionar Paciente')
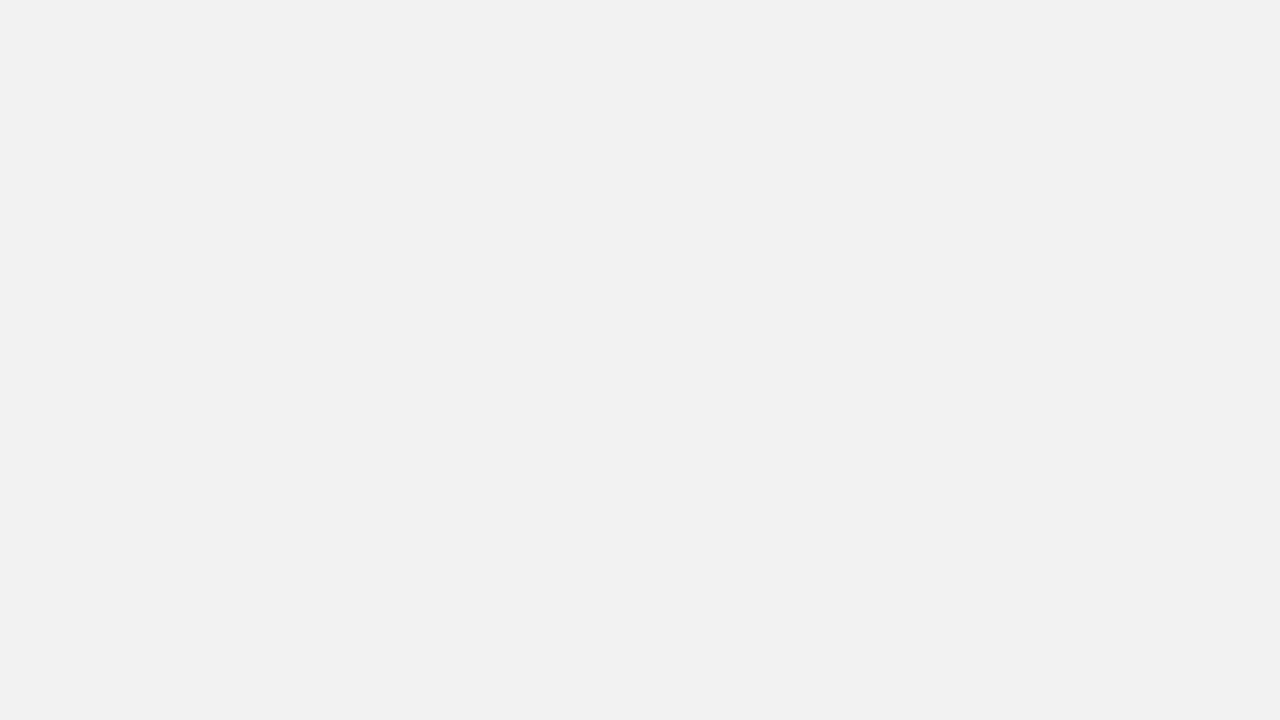

Set up dialog handler to accept alerts
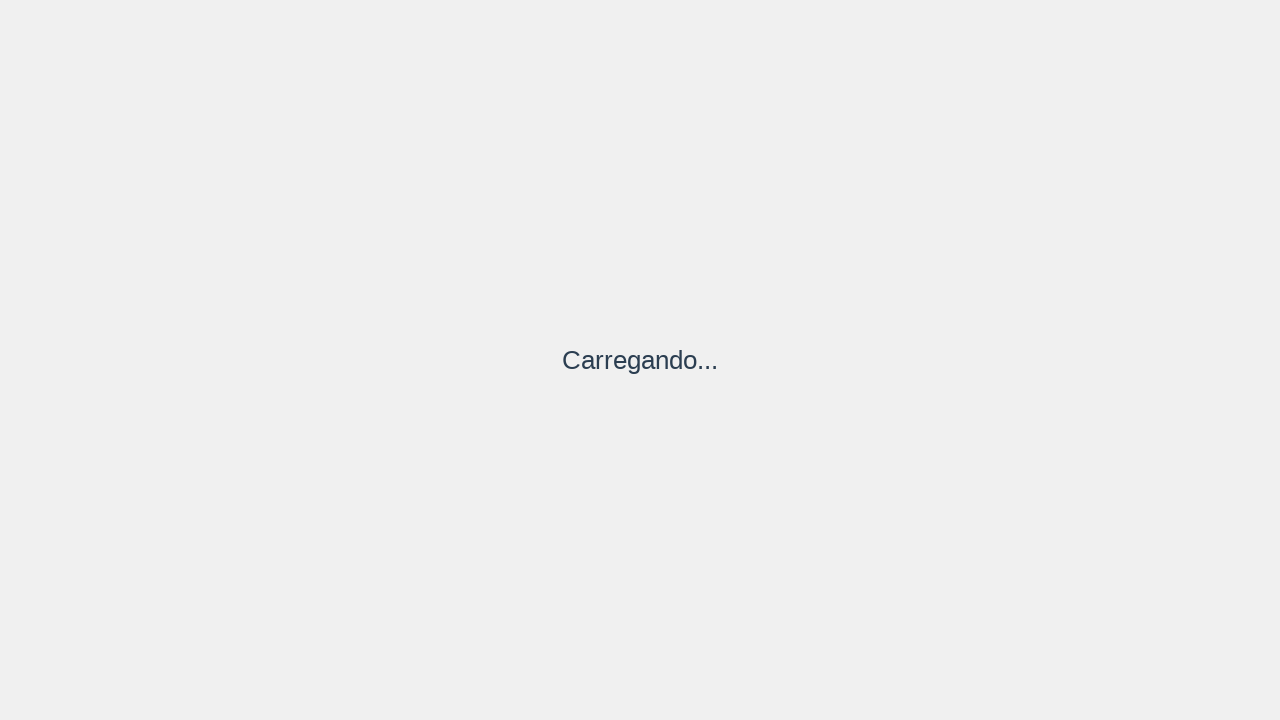

Waited 1 second for page updates after attempting to add duplicate patient
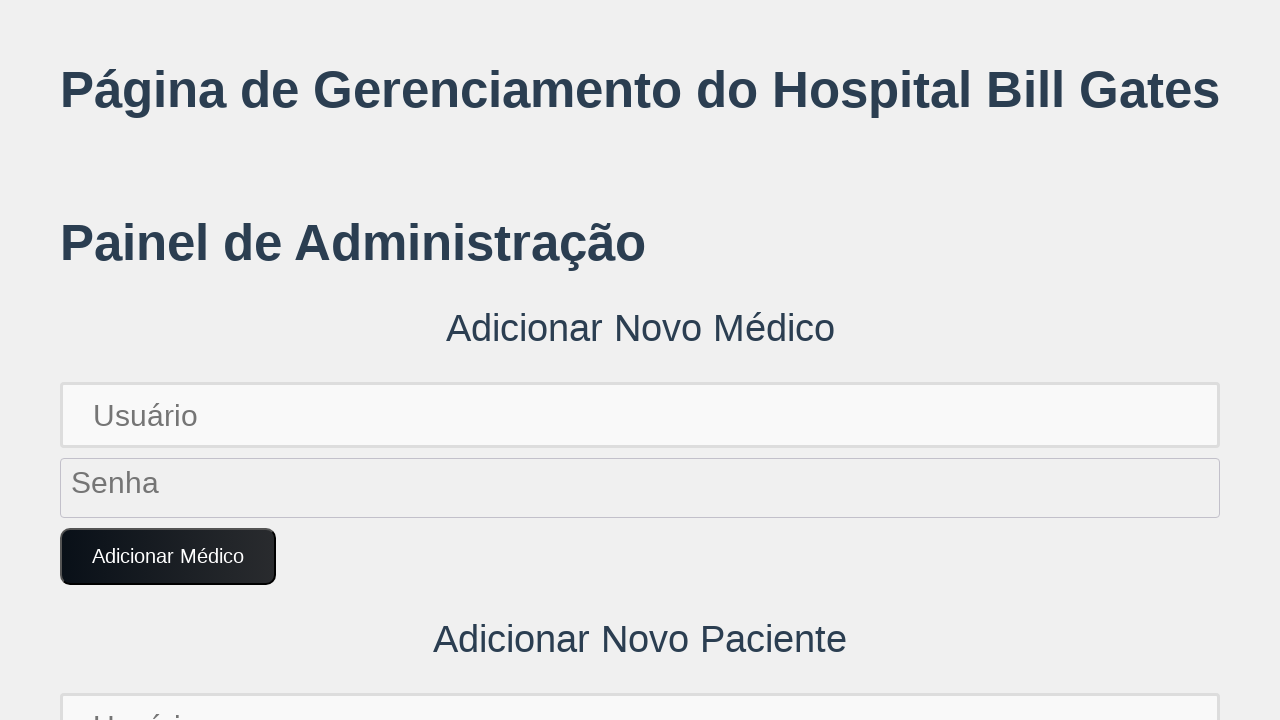

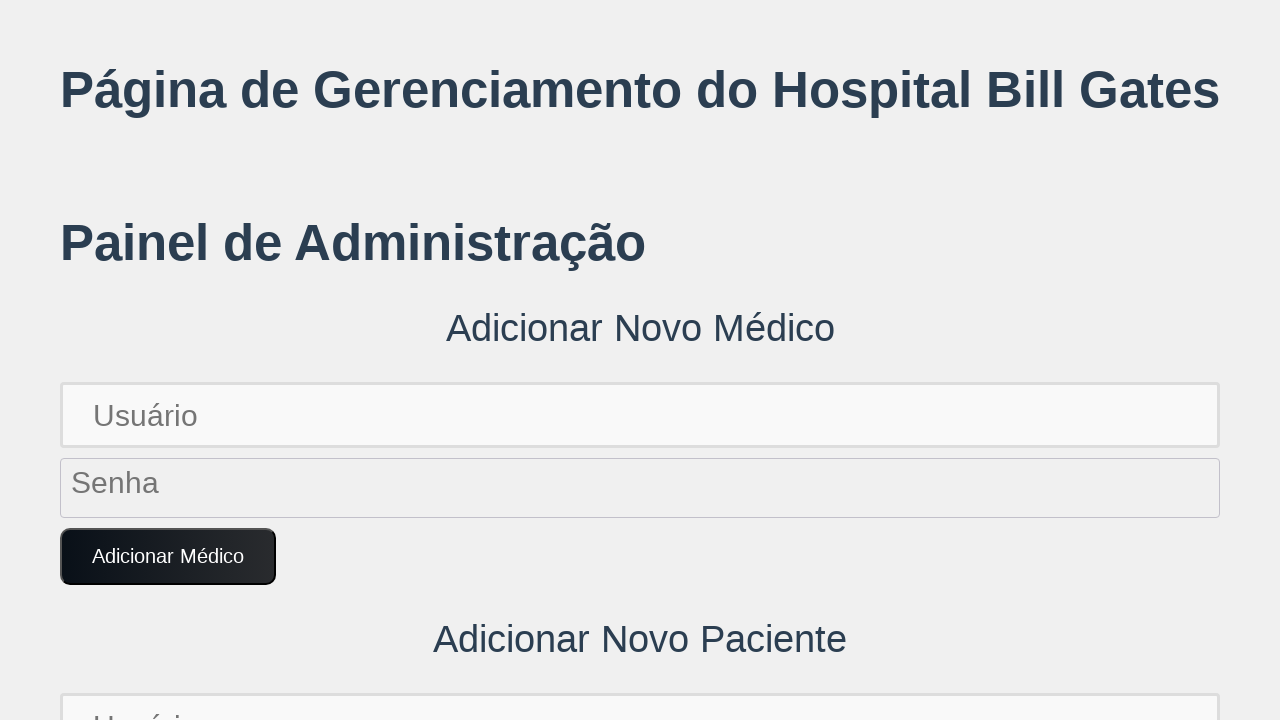